Tests auto-suggestive dropdown functionality by typing partial text and selecting a specific option from the suggestions

Starting URL: https://rahulshettyacademy.com/dropdownsPractise/

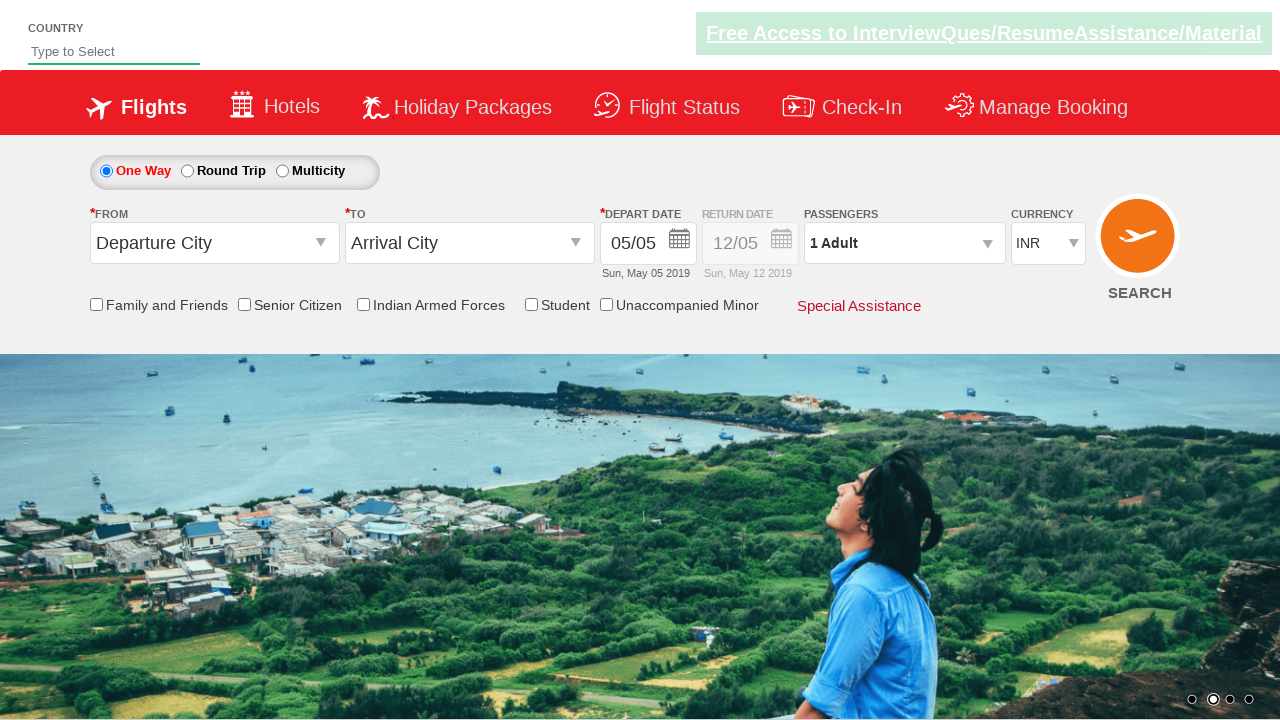

Typed 'ind' in auto-suggest field on #autosuggest
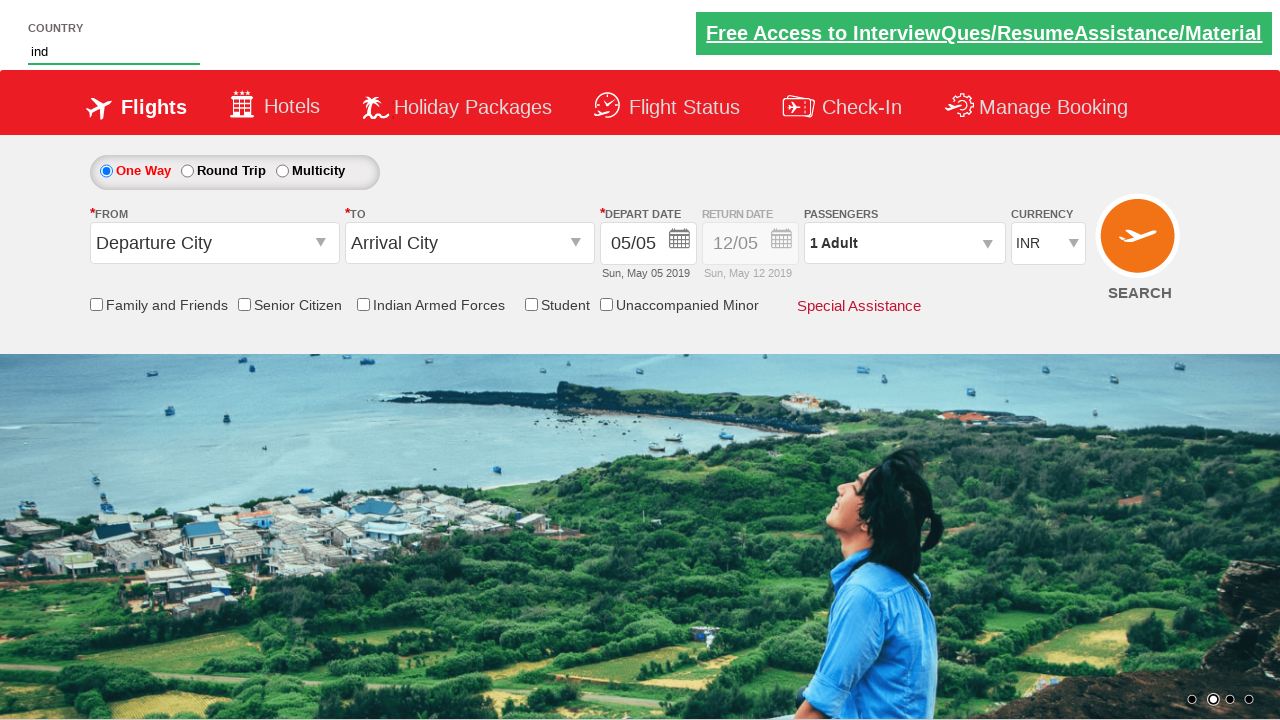

Auto-suggestive dropdown suggestions appeared
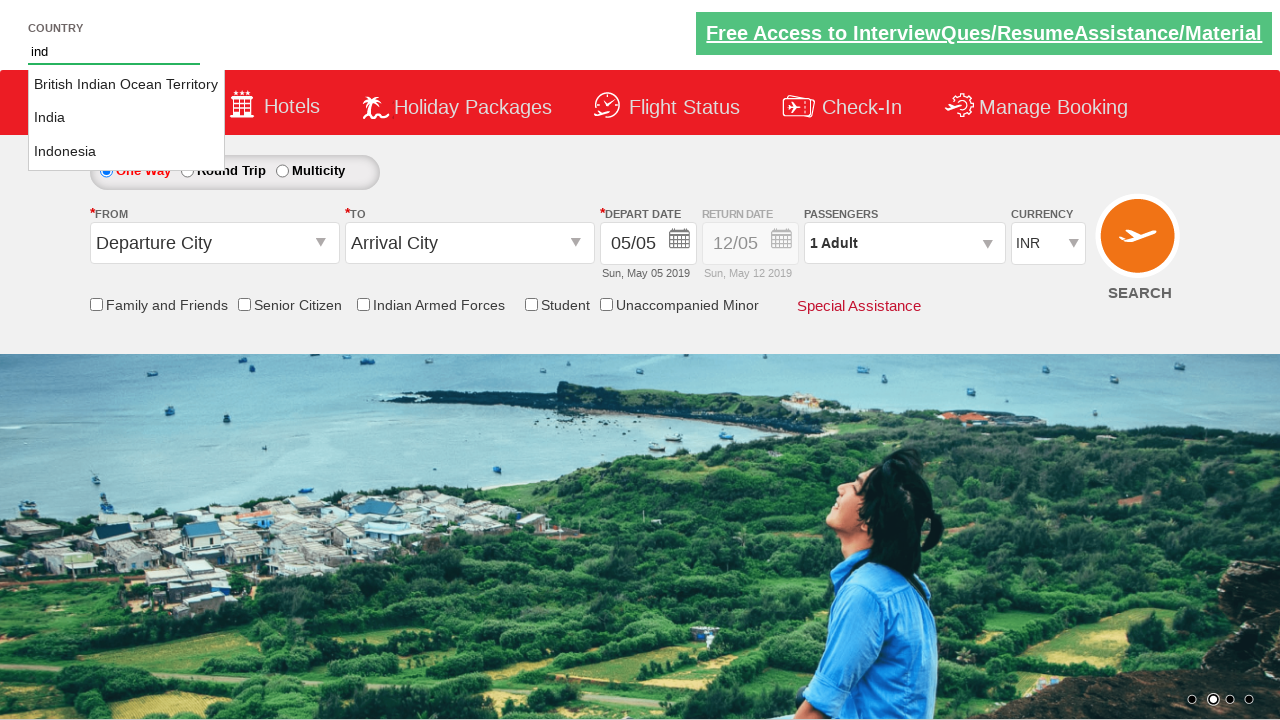

Selected 'India' from auto-suggestive dropdown options at (126, 118) on li.ui-menu-item >> nth=1
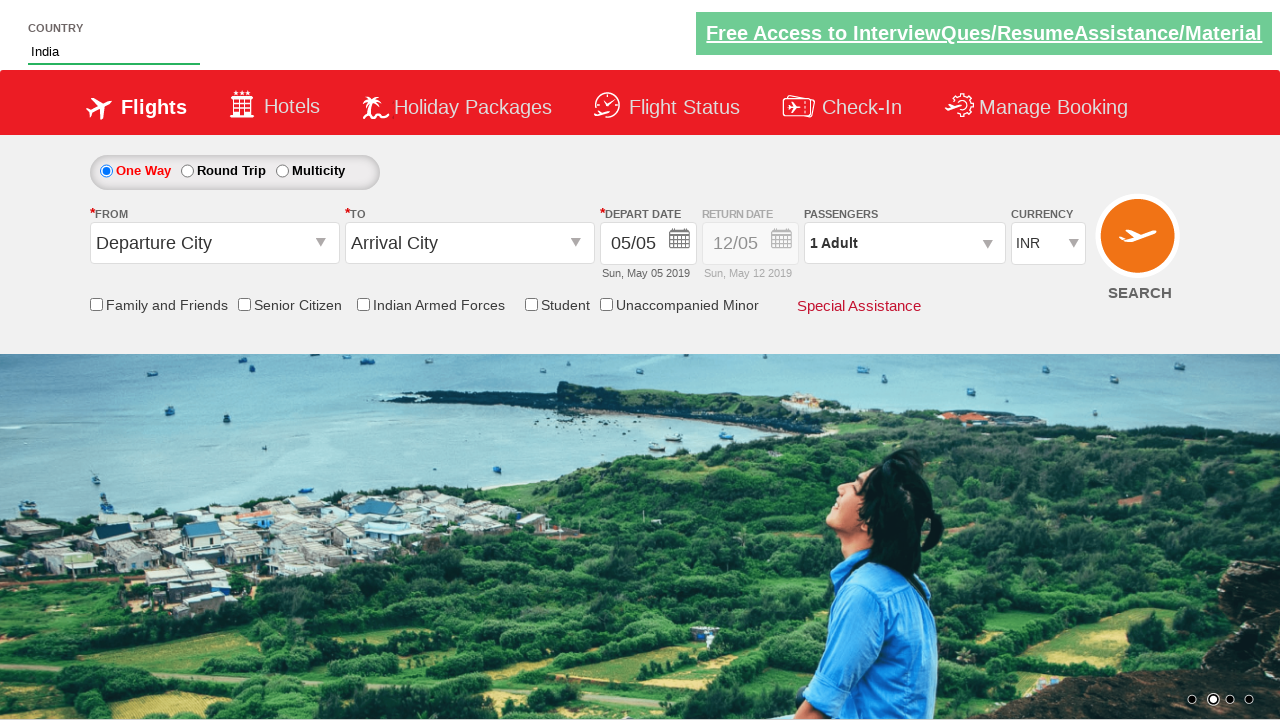

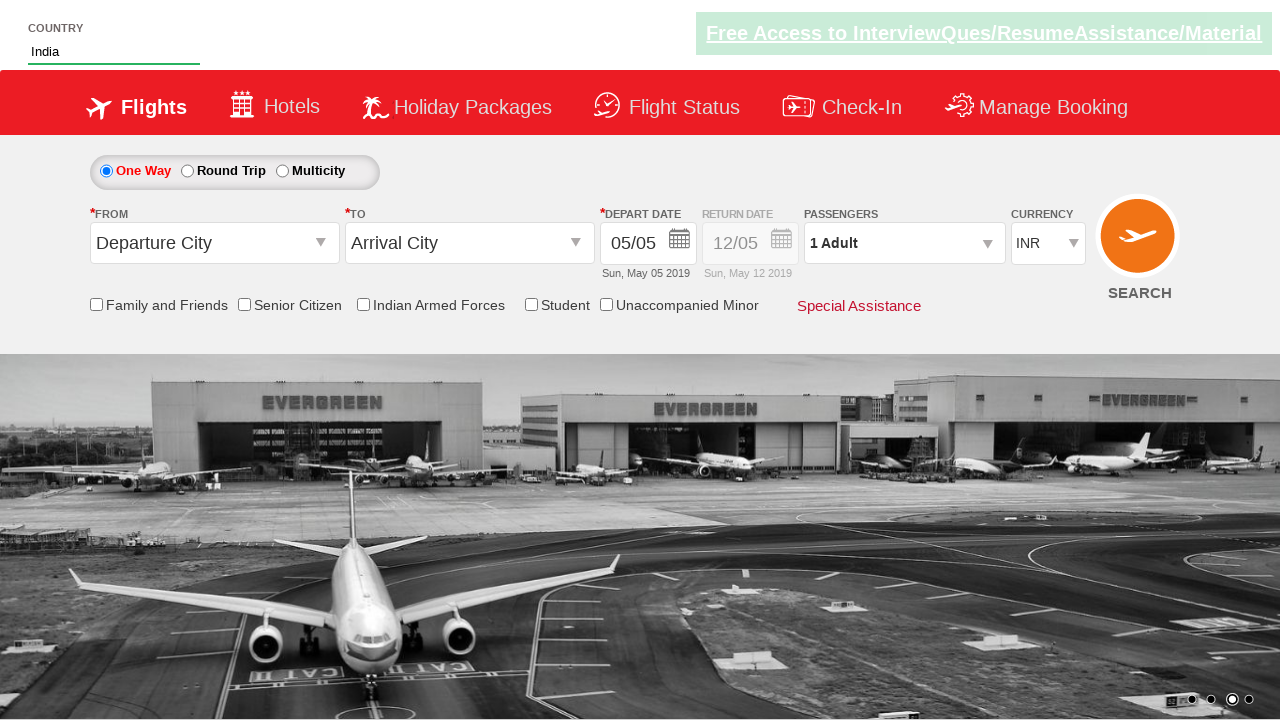